Tests the contact form functionality by clicking the contact button, filling in email, name, and message fields, then submitting the form and accepting the confirmation alert

Starting URL: https://www.demoblaze.com/index.html

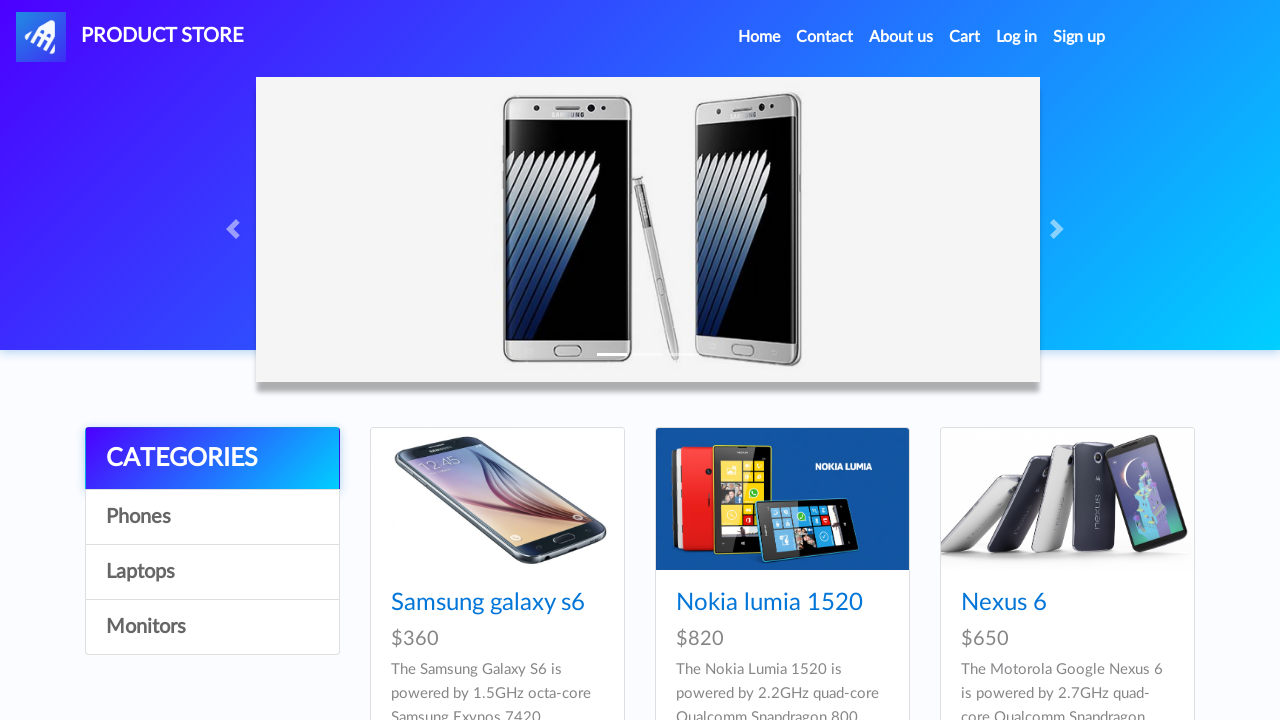

Clicked Contact button in navigation at (825, 37) on xpath=//a[contains(text(), 'Contact')]
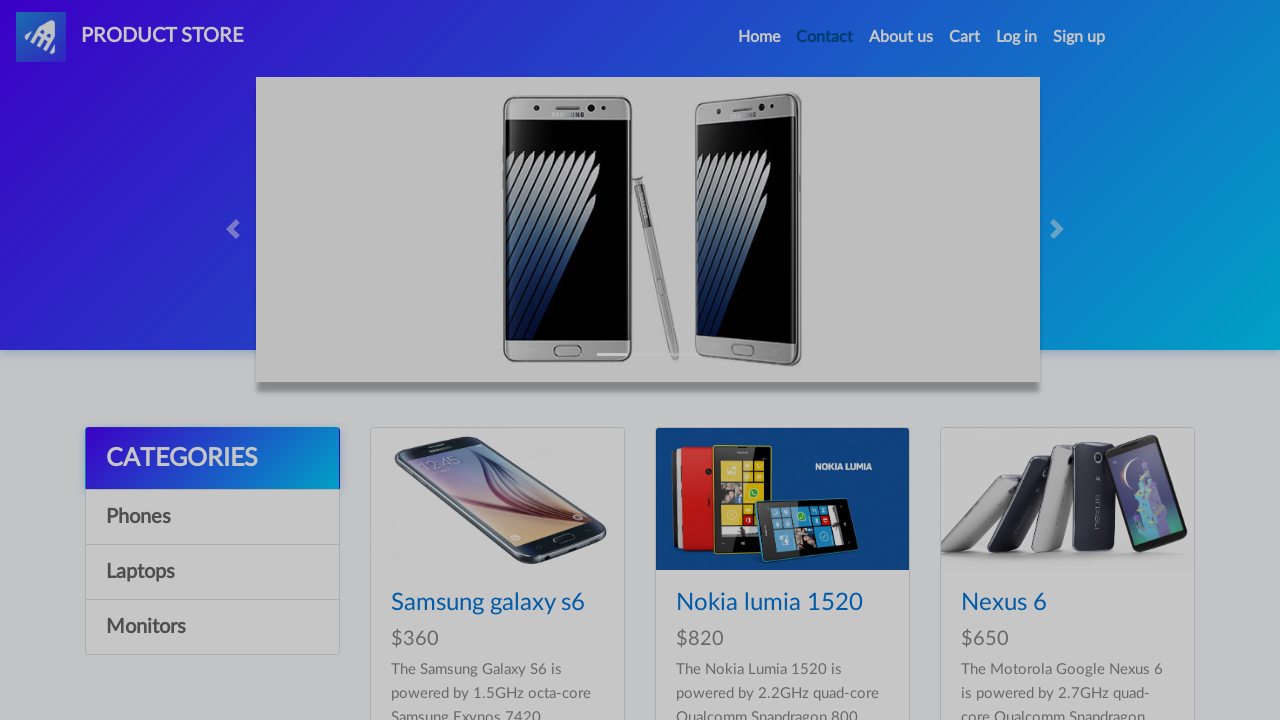

Contact modal appeared and became visible
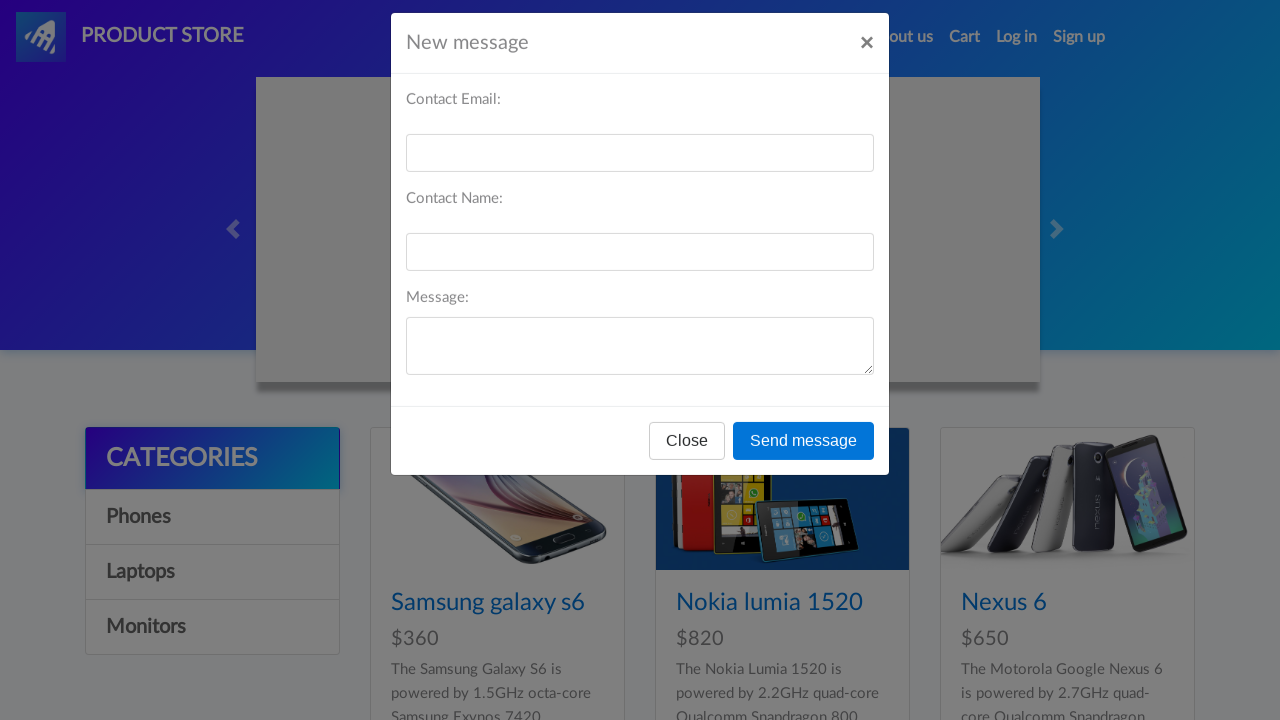

Filled email field with 'testuser@example.com' on #recipient-email
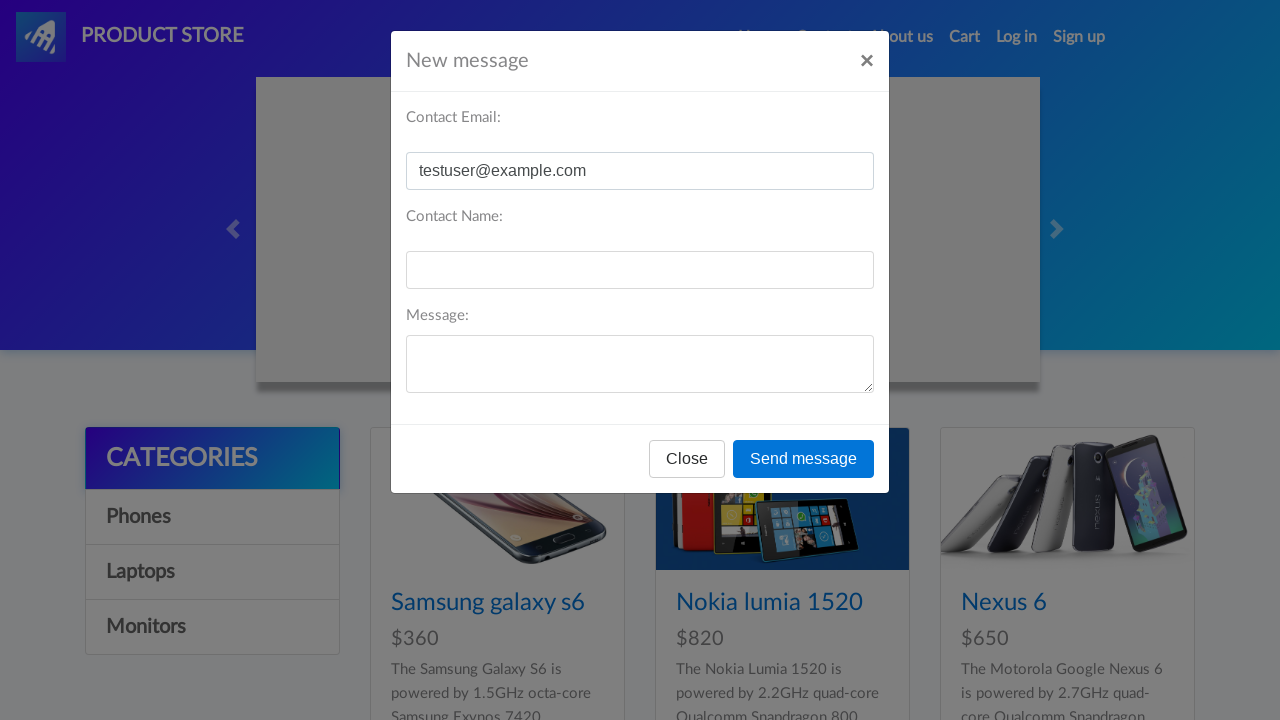

Filled name field with 'John Doe' on #recipient-name
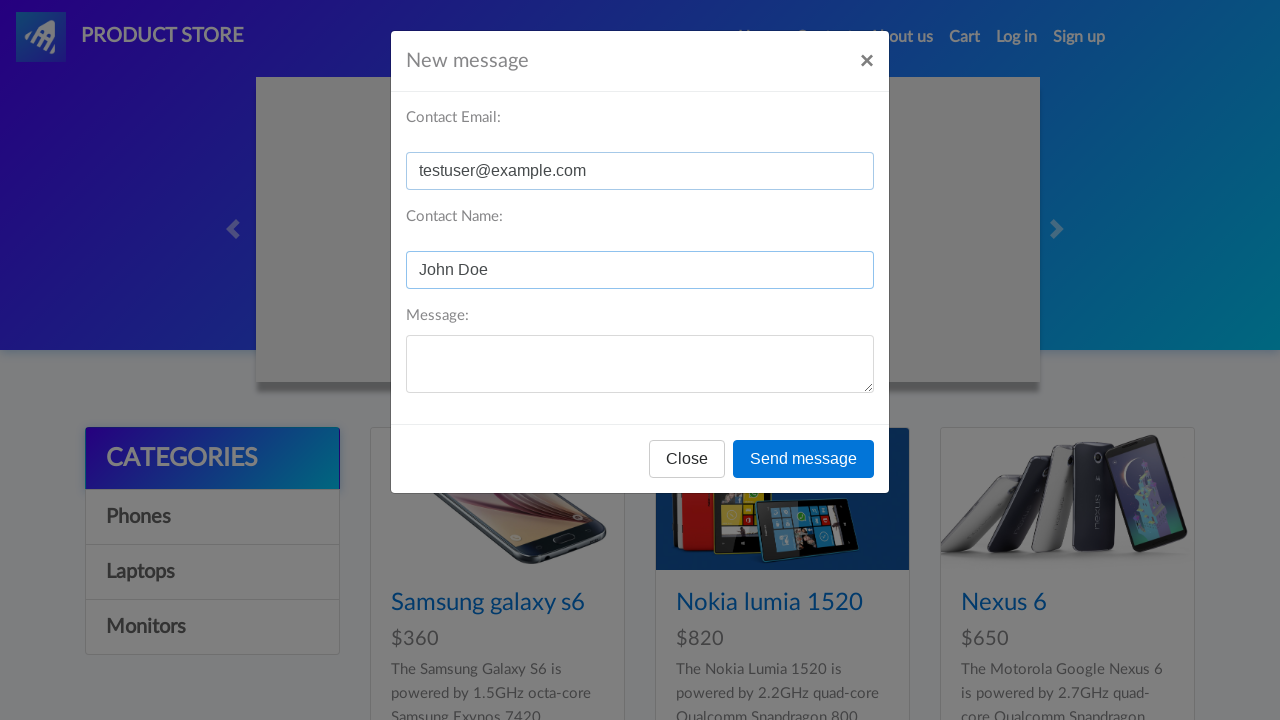

Filled message field with test message on #message-text
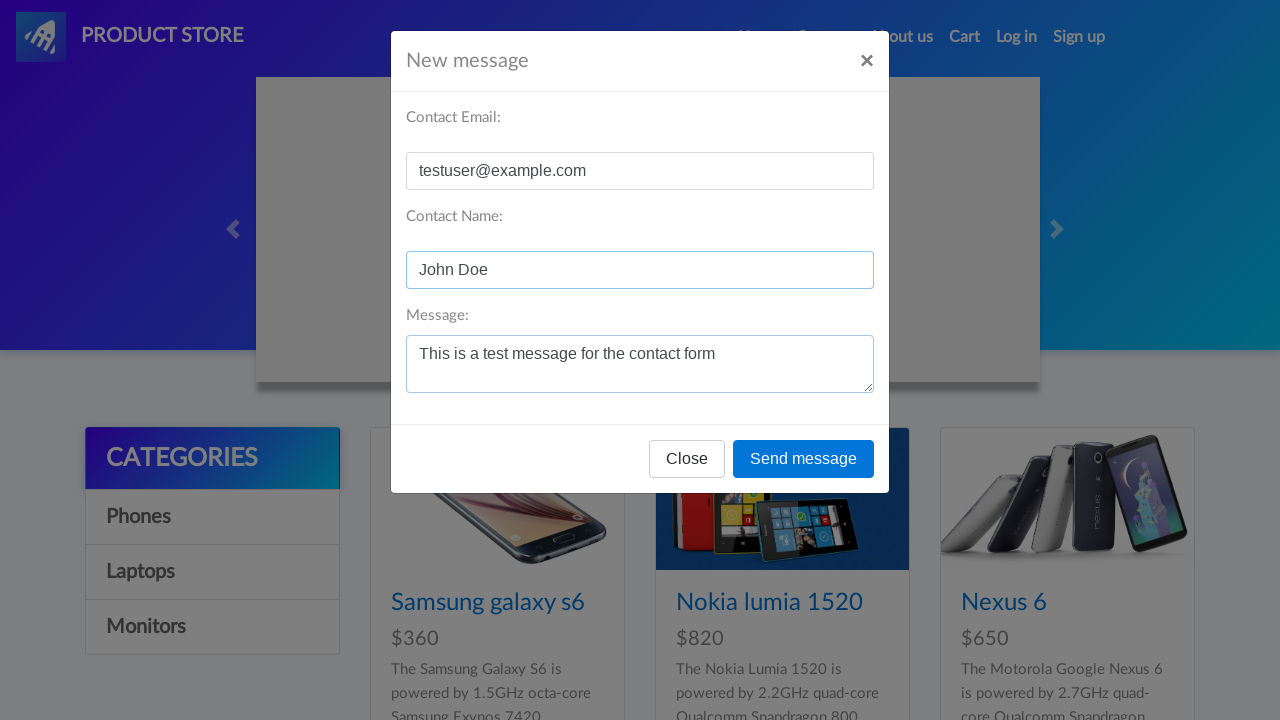

Clicked Send message button to submit contact form at (804, 459) on xpath=//button[contains(text(), 'Send message')]
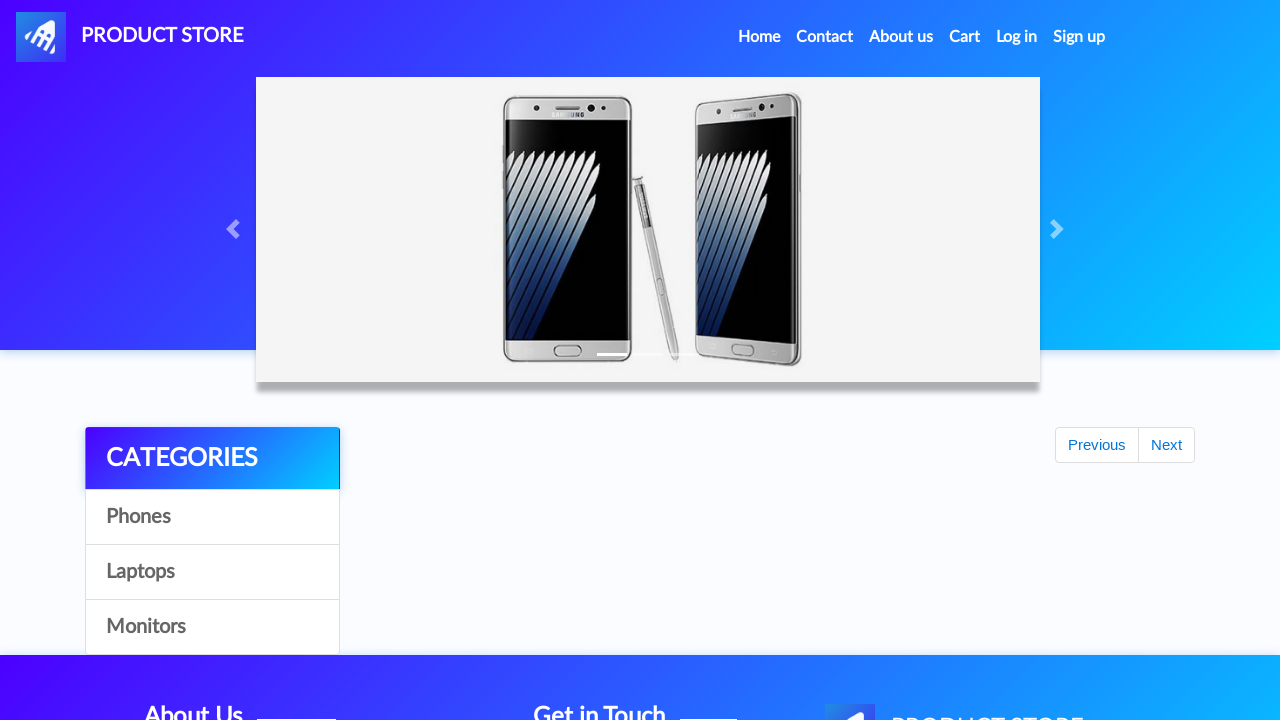

Set up dialog handler to accept confirmation alert
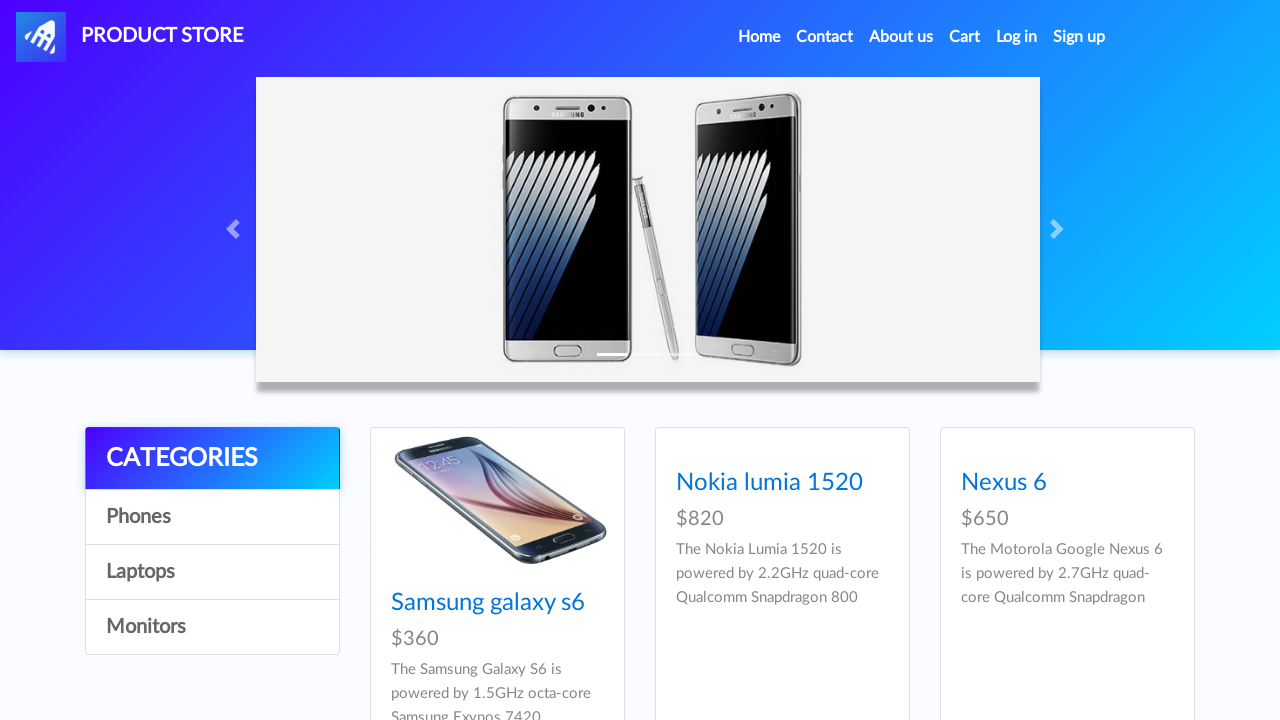

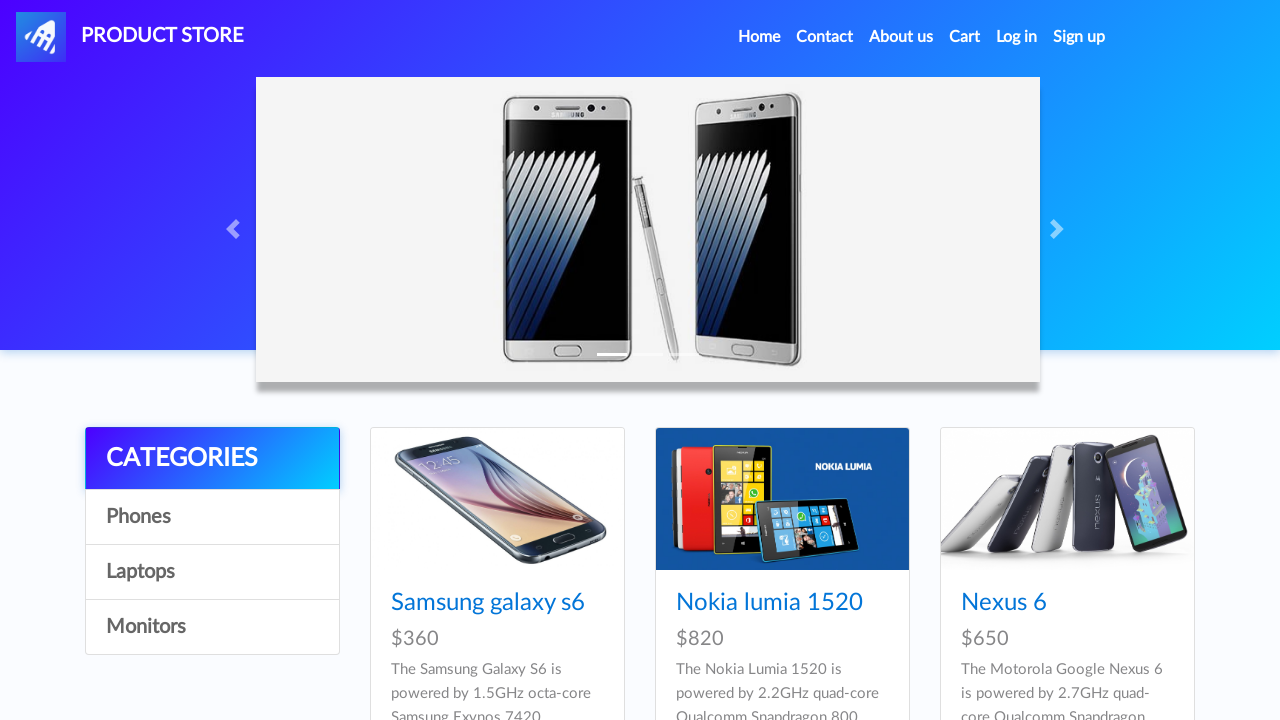